Tests that Gmail redirects from HTTP to HTTPS by navigating to the site and verifying the current URL starts with "https"

Starting URL: http://www.gmail.com

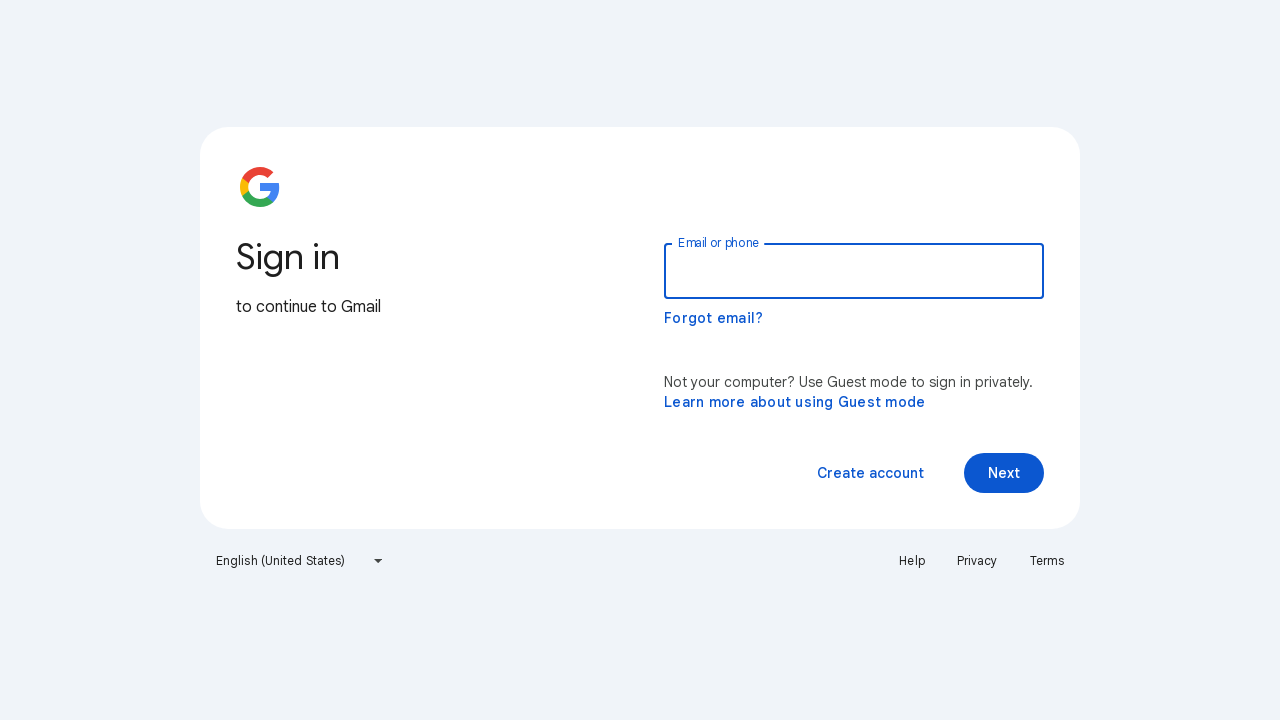

Navigated to http://www.gmail.com
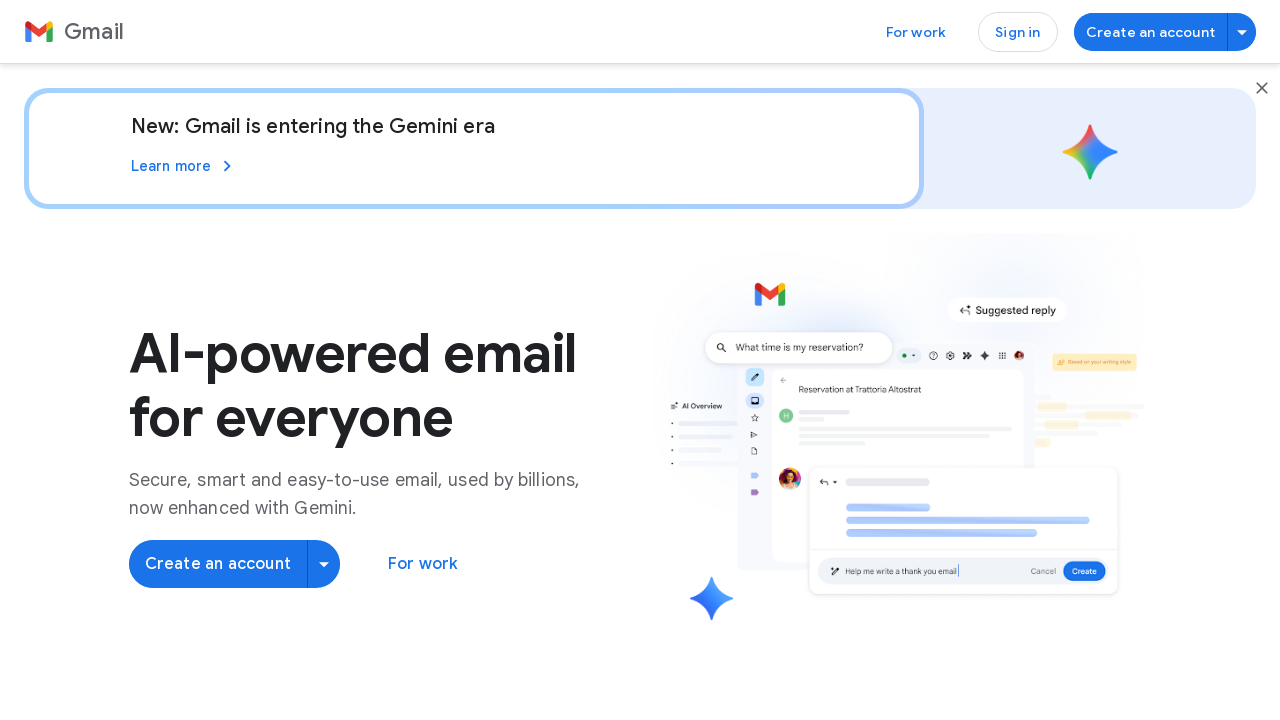

Page loaded and redirects completed
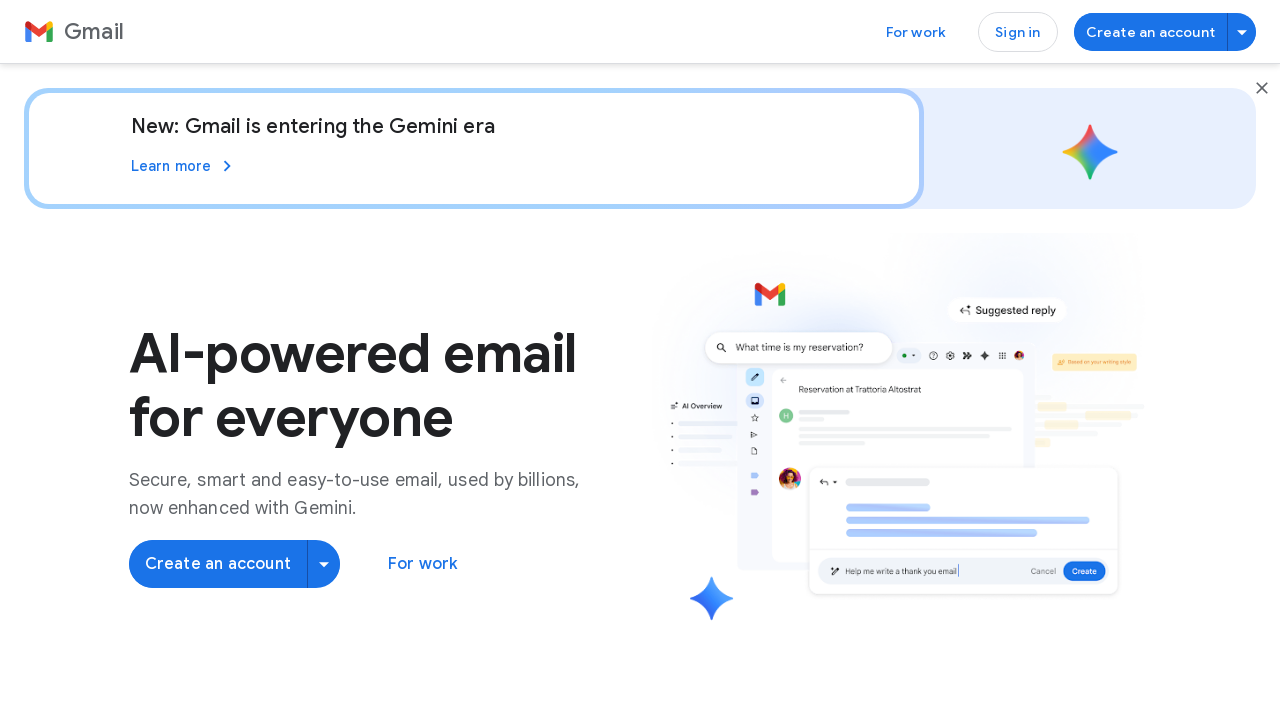

Retrieved current URL: https://workspace.google.com/intl/en-US/gmail/
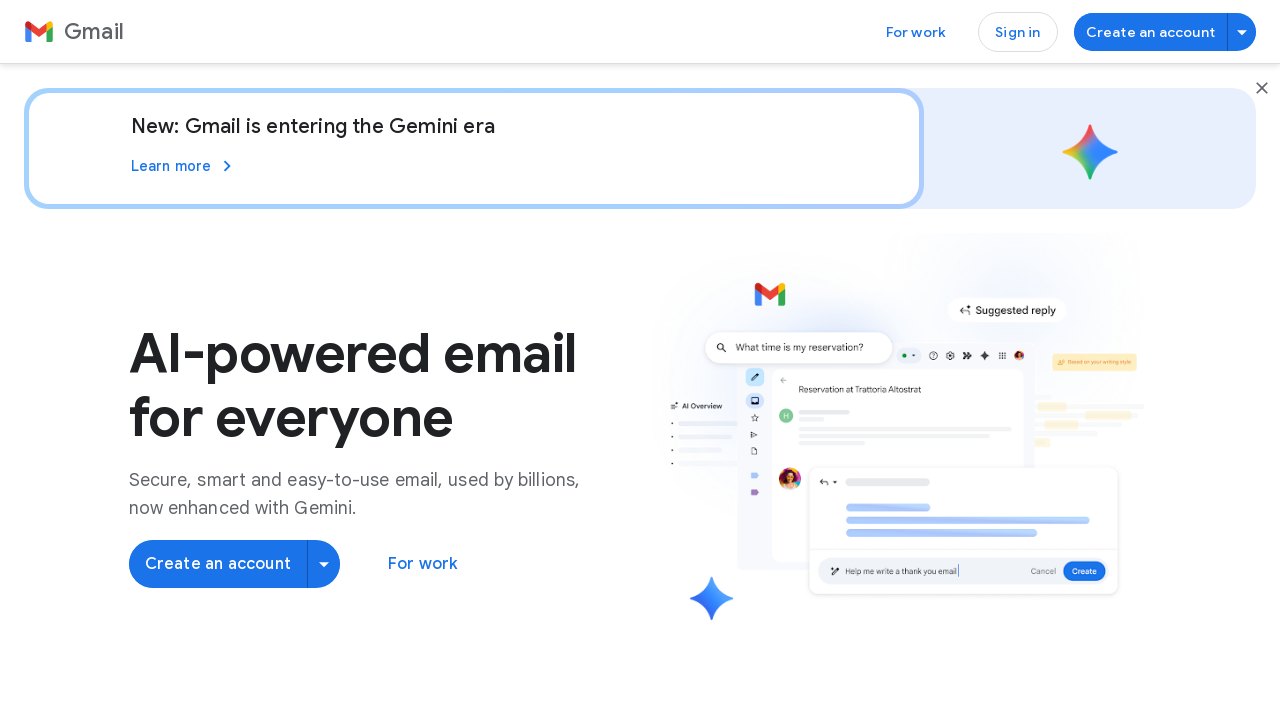

Verified: Site redirected to HTTPS successfully
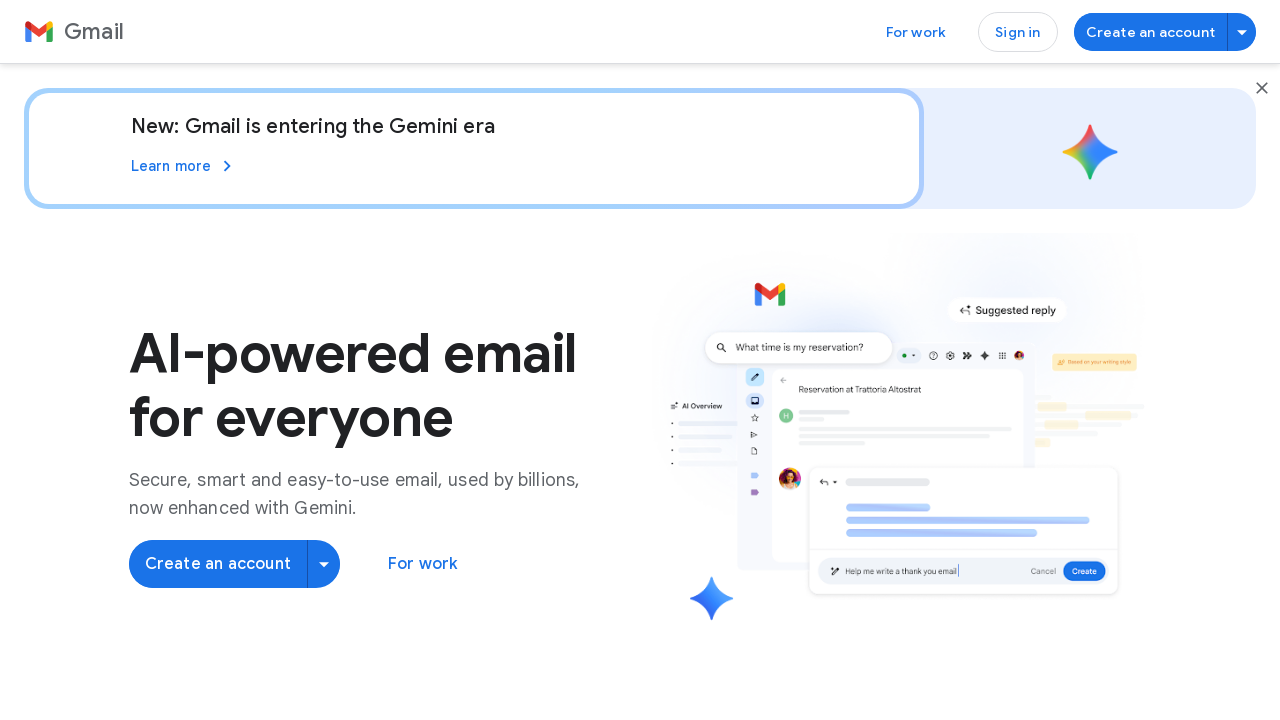

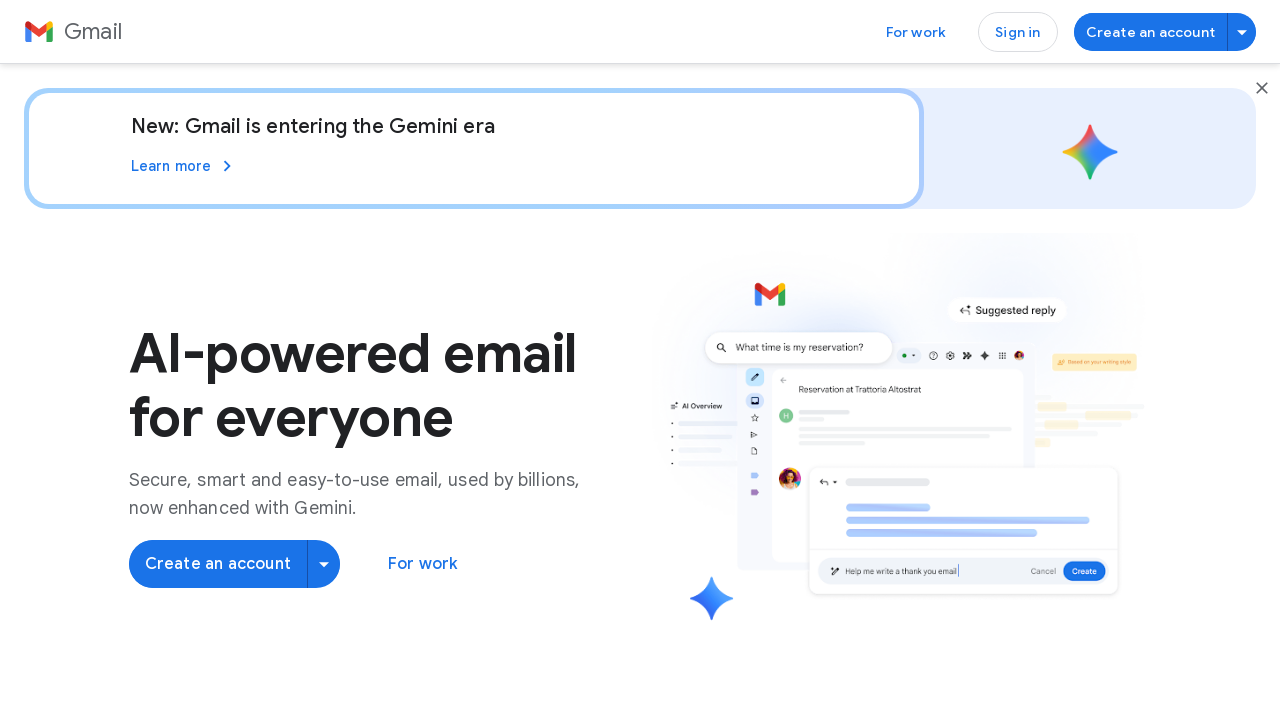